Tests browser window management by opening a new window popup, switching to it, closing it, and returning to the main window

Starting URL: https://skpatro.github.io/demo/links/

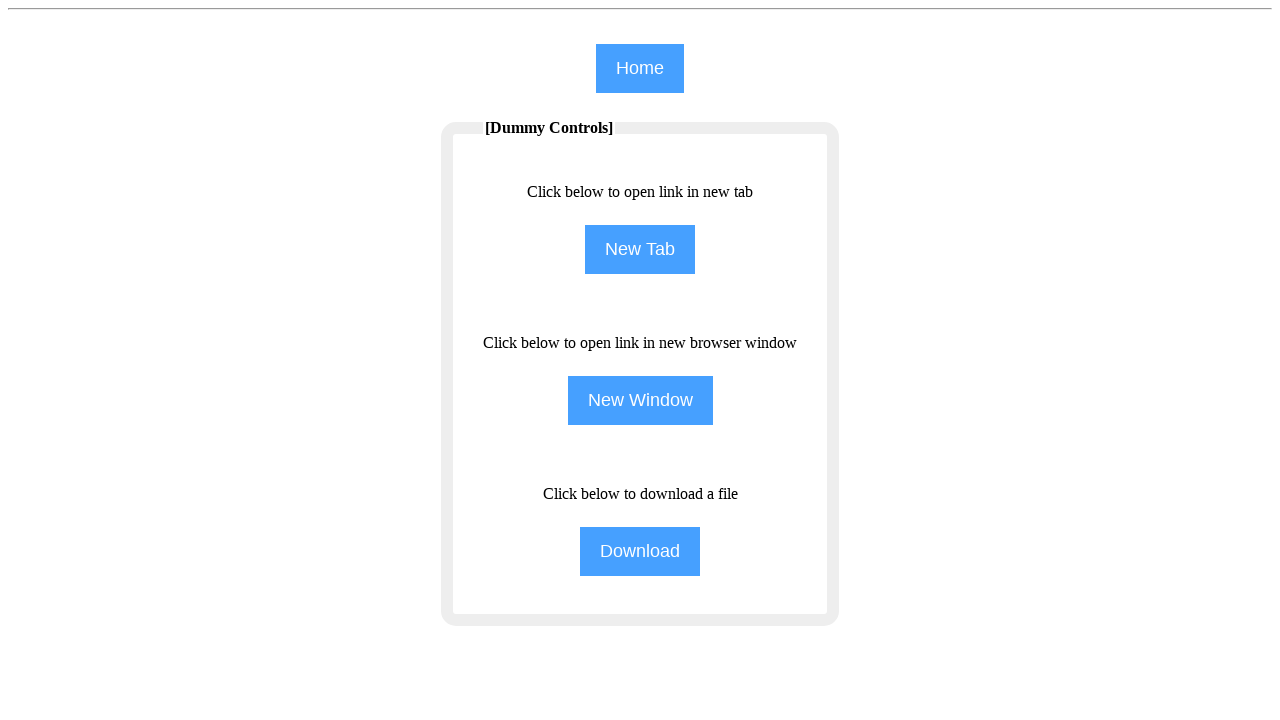

Clicked 'New Window' button to open popup at (640, 400) on input[name='NewWindow']
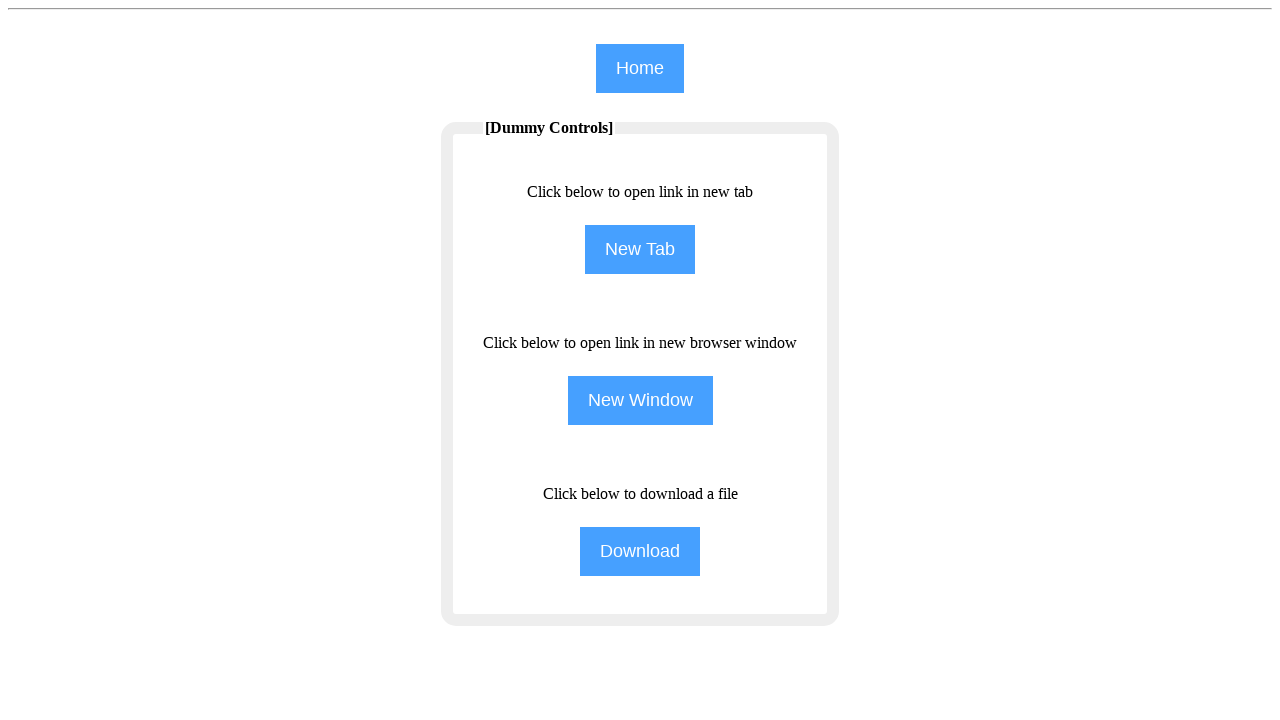

New popup window opened and captured
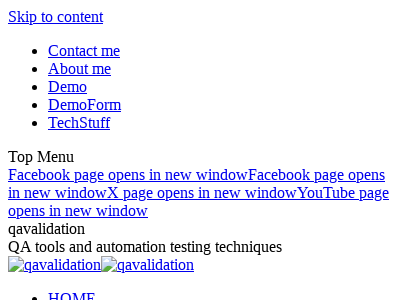

Closed the popup window
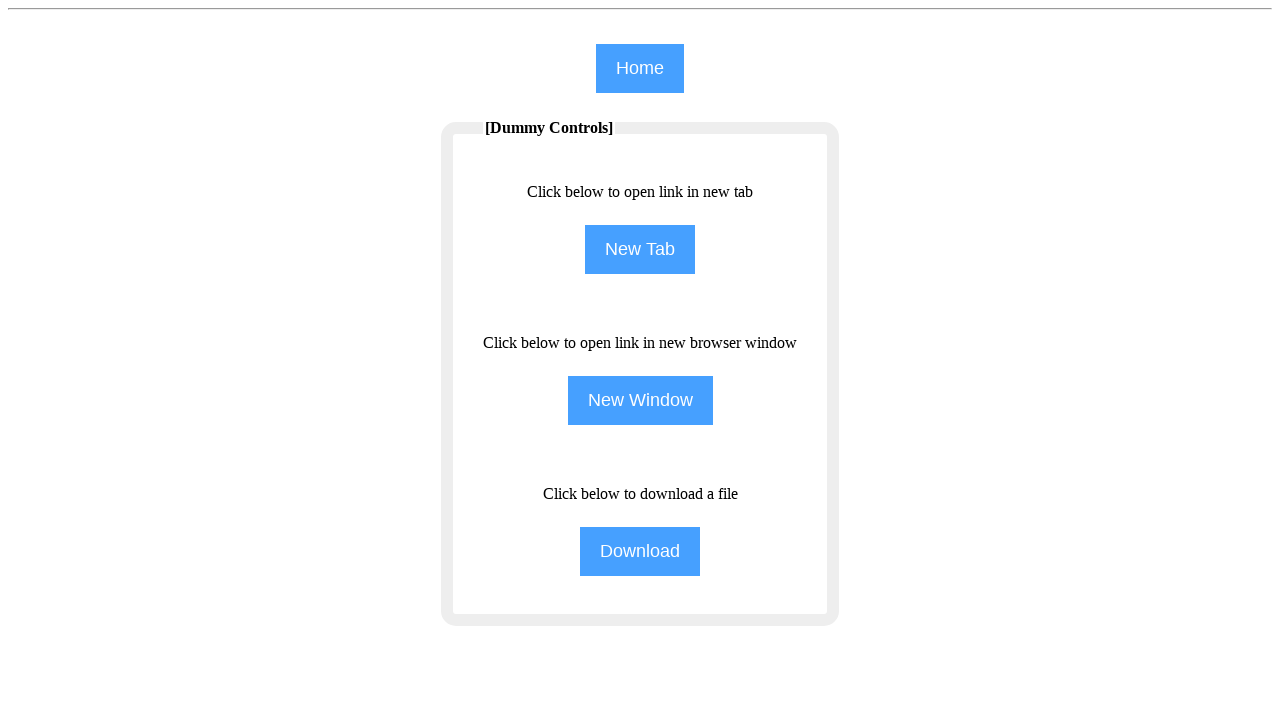

Returned to main window after popup closure
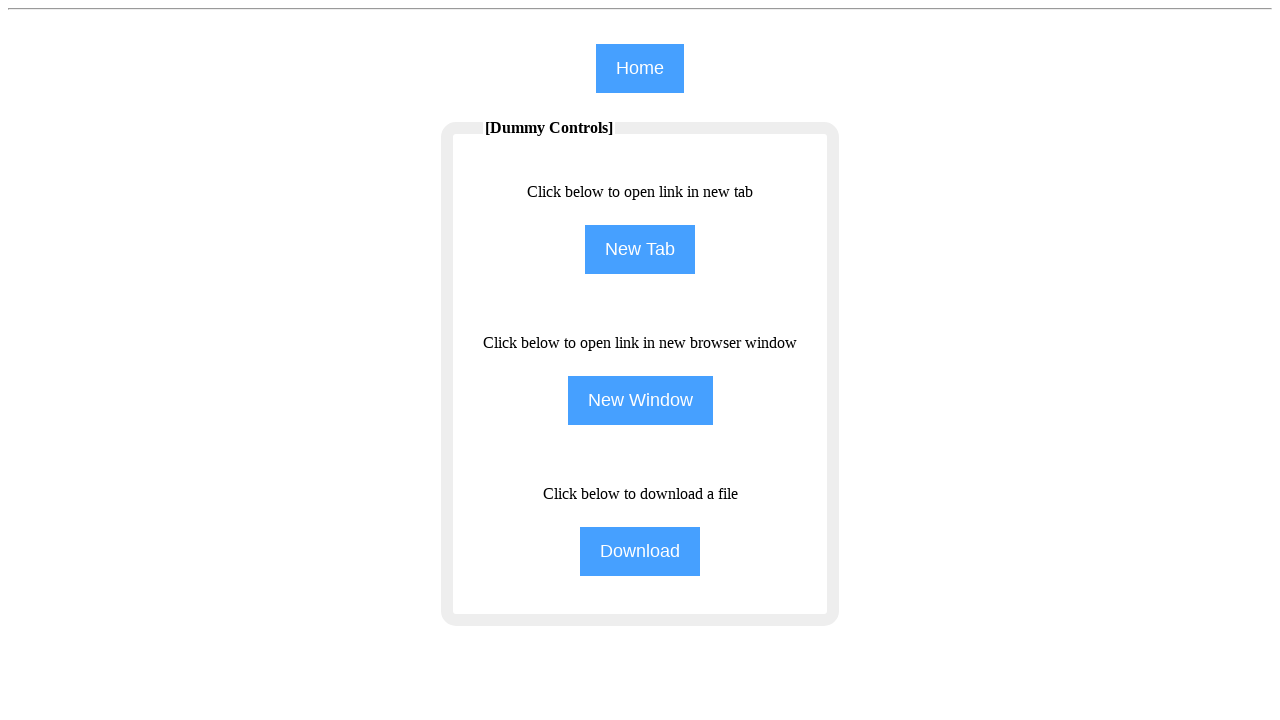

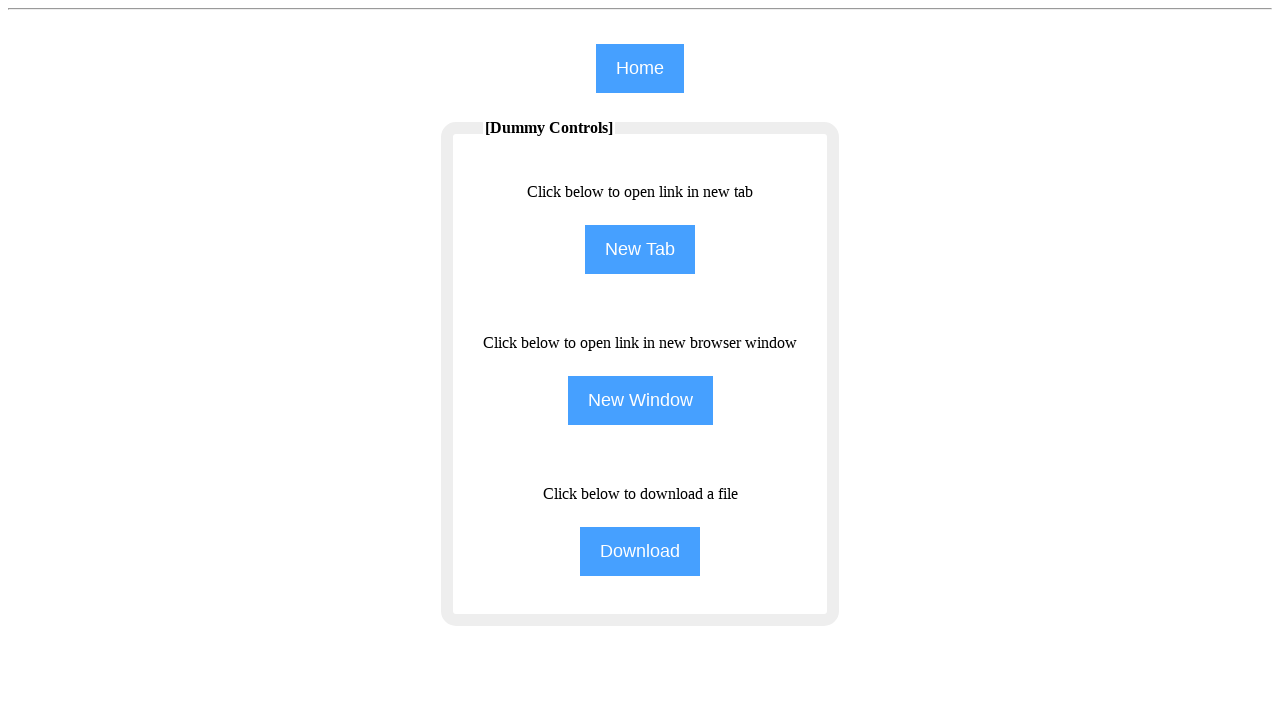